Tests double-click functionality on W3Schools by switching to an iframe and performing a double-click action on a "Copy Text" button

Starting URL: https://www.w3schools.com/tags/tryit.asp?filename=tryhtml5_ev_ondblclick3

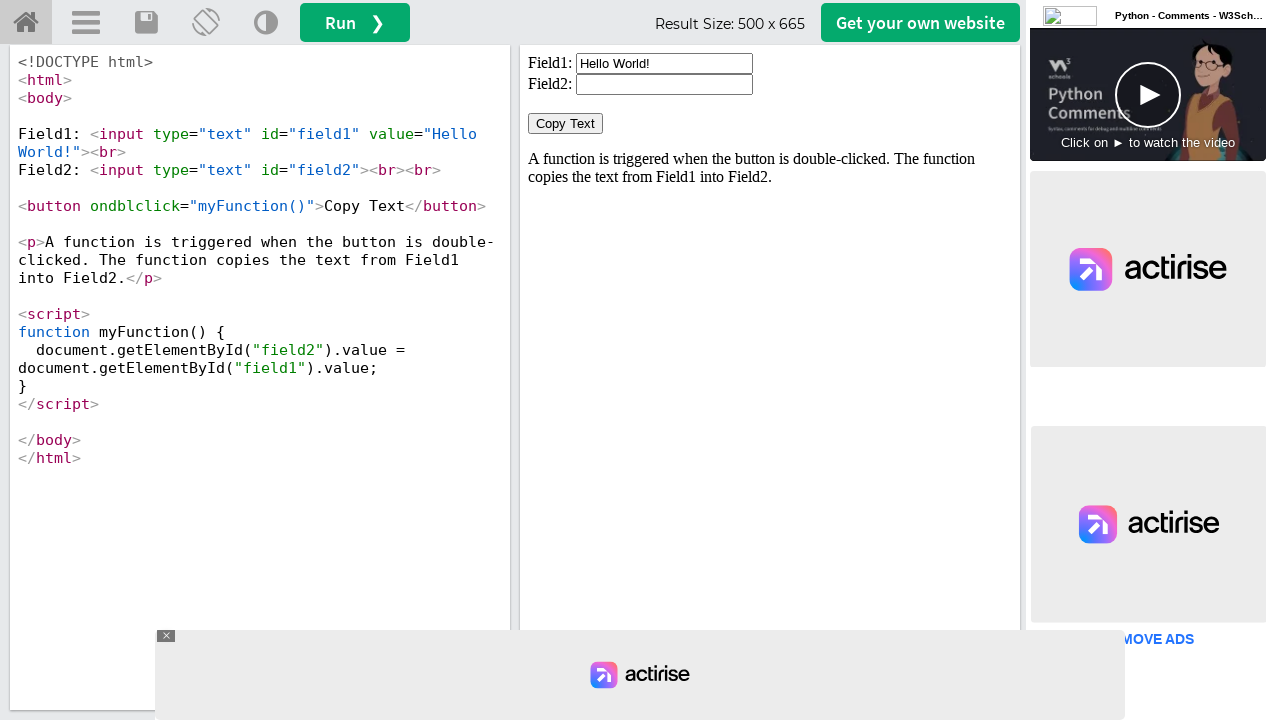

Located iframe element with id 'iframeResult'
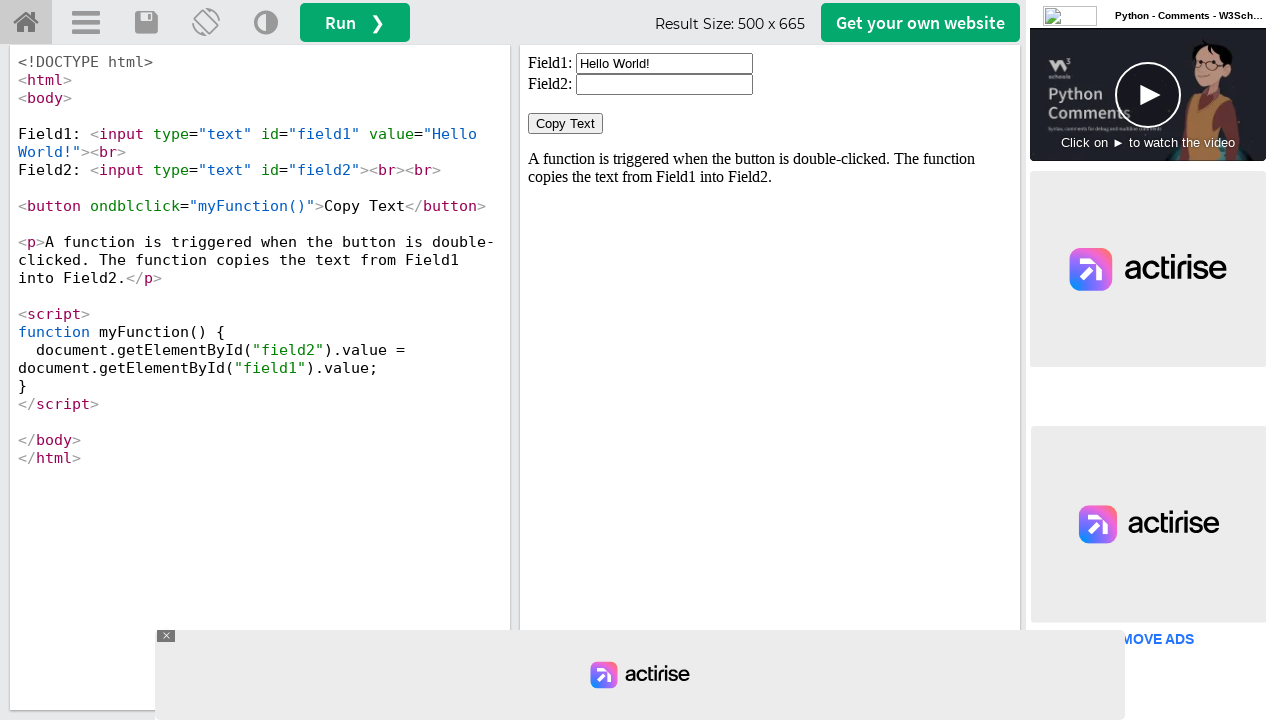

Double-clicked the 'Copy Text' button in the iframe at (566, 124) on #iframeResult >> internal:control=enter-frame >> xpath=//button[text()='Copy Tex
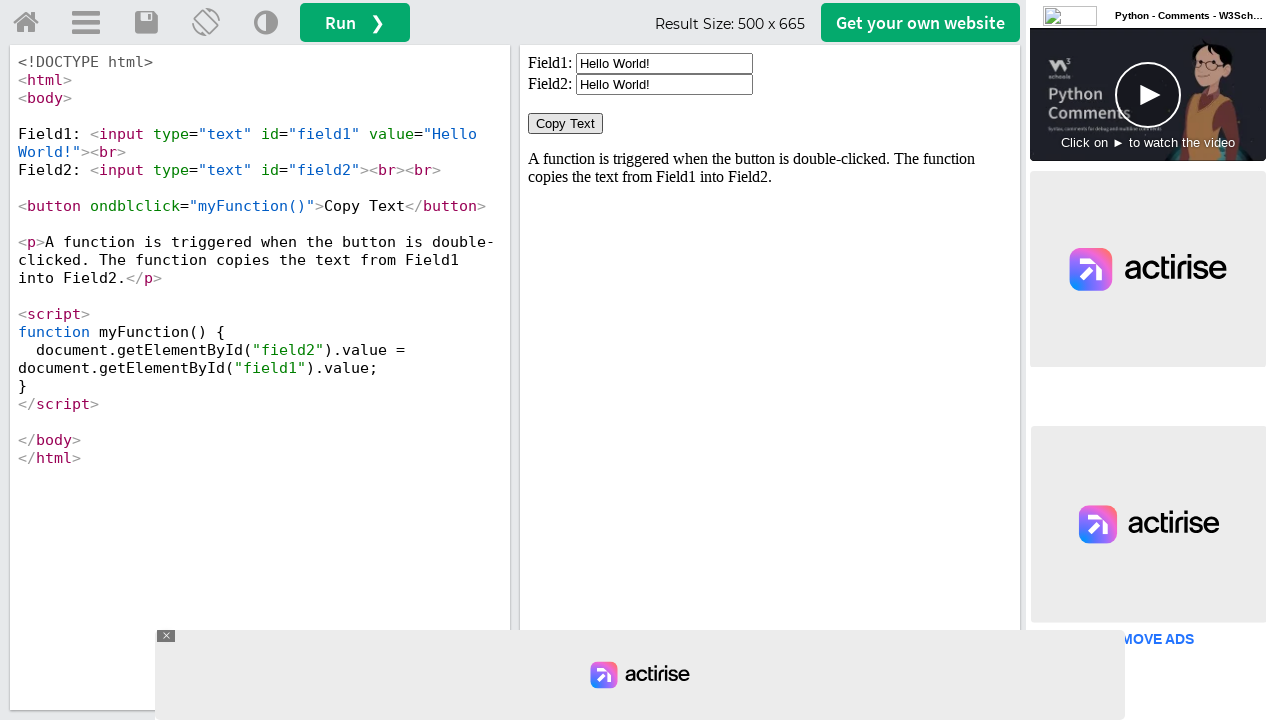

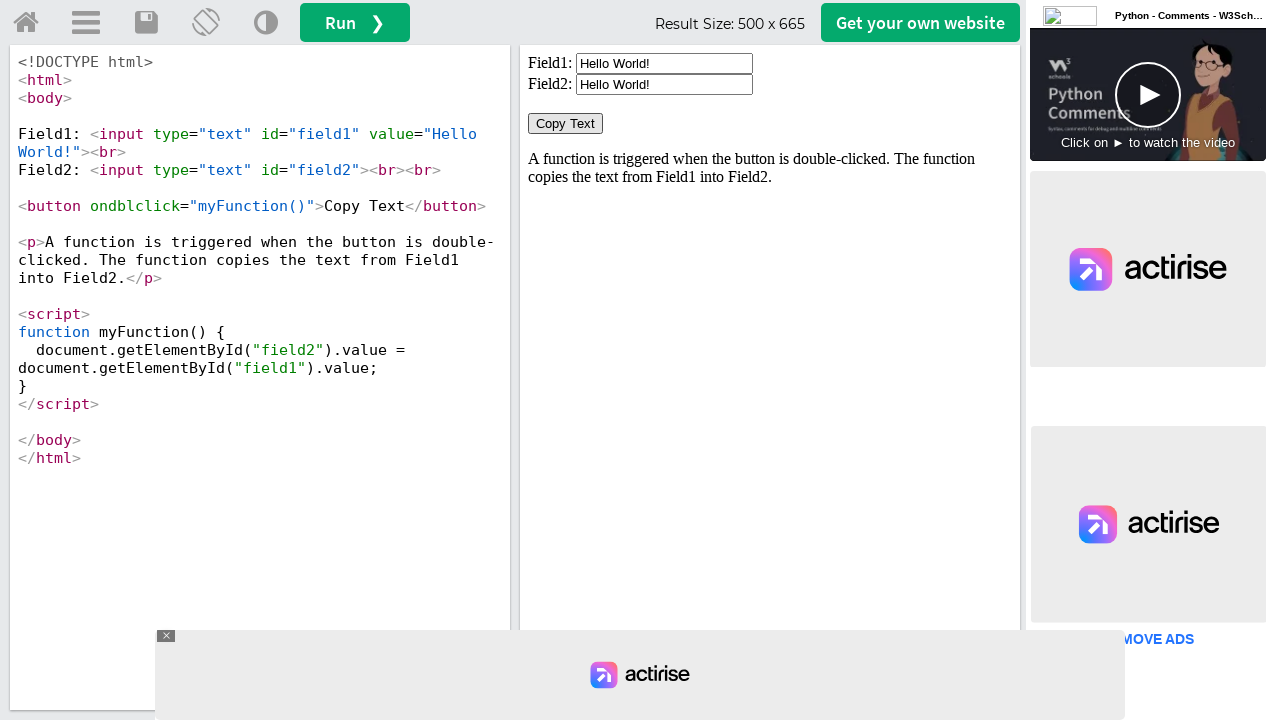